Tests navigation on Test Automation University website by clicking on Certificates link and then navigating to the Top 100 Students page

Starting URL: https://testautomationu.applitools.com/

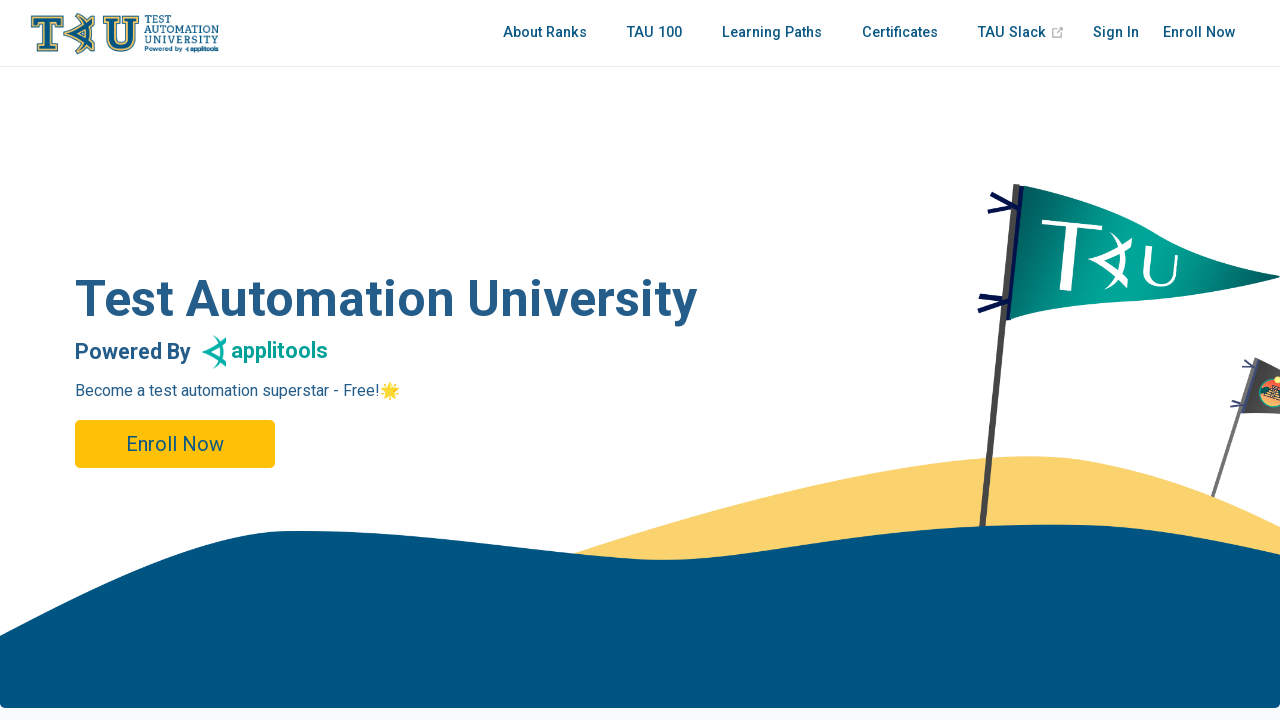

Clicked on Certificates link at (900, 33) on a:text('Certificates')
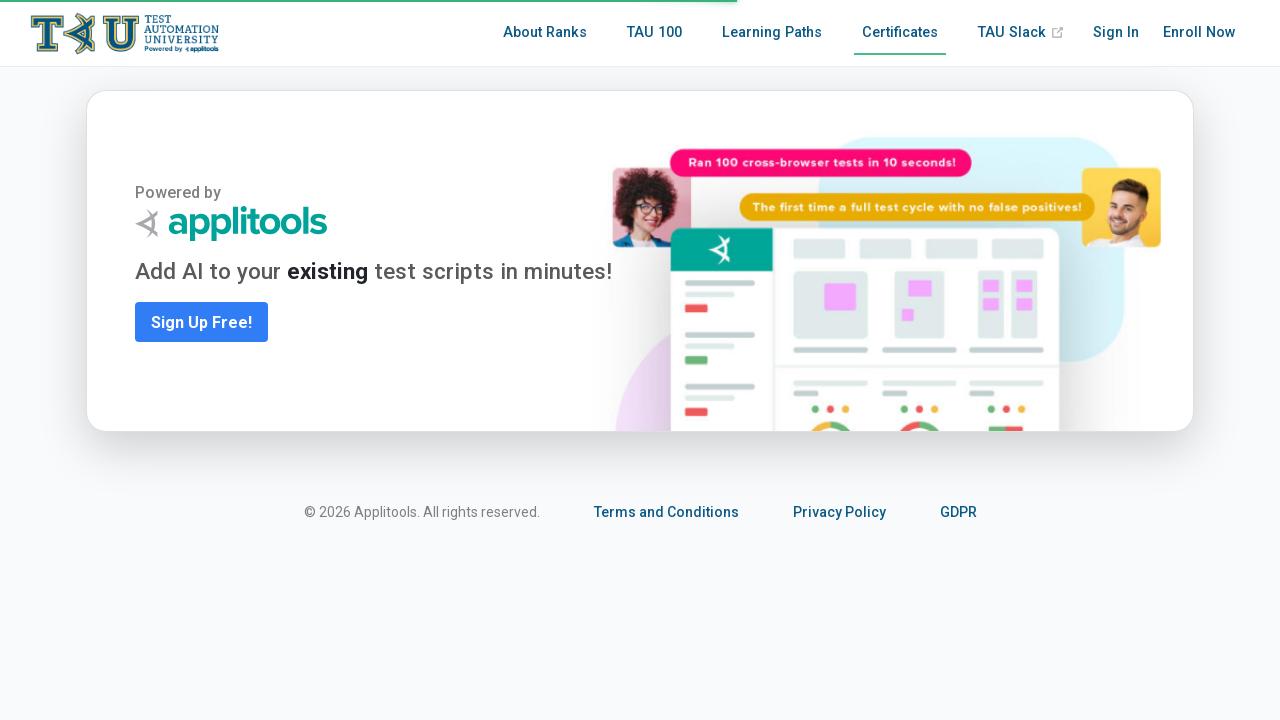

Clicked on Top 100 Students link at (654, 33) on nav.nav-links.can-hide >> a[href='/tau100.html']
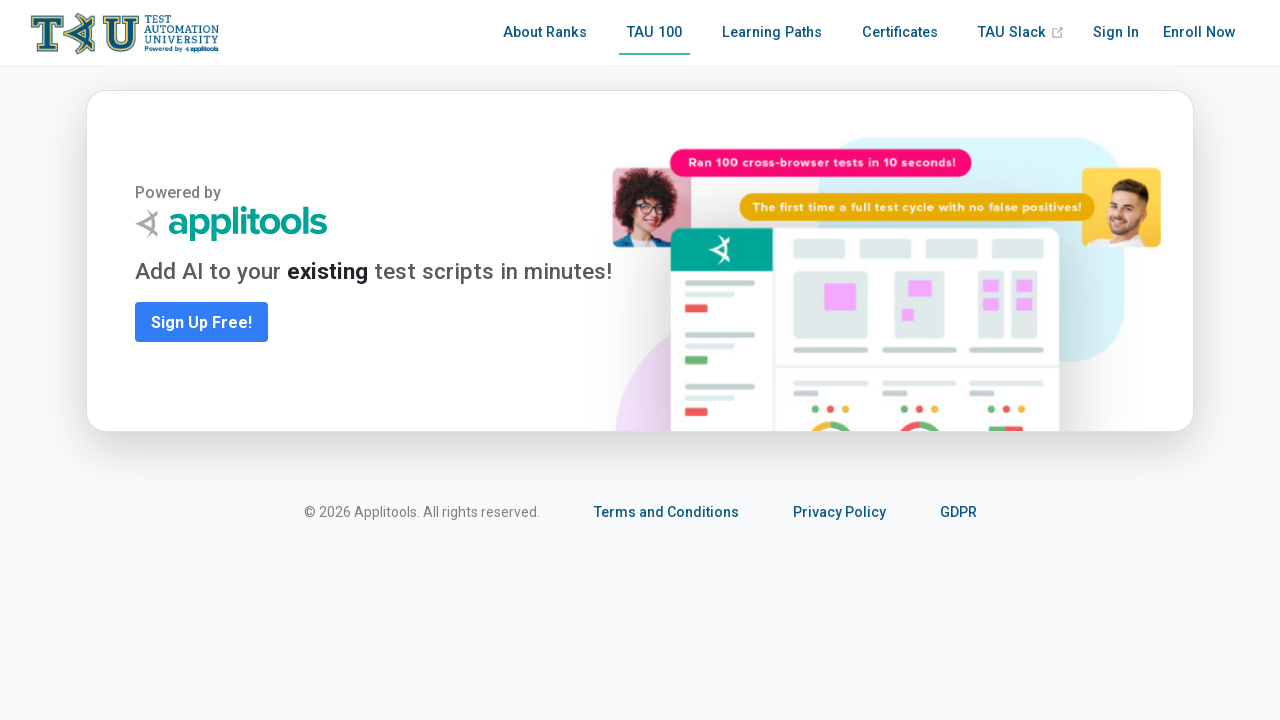

Ranked students loaded on Top 100 Students page
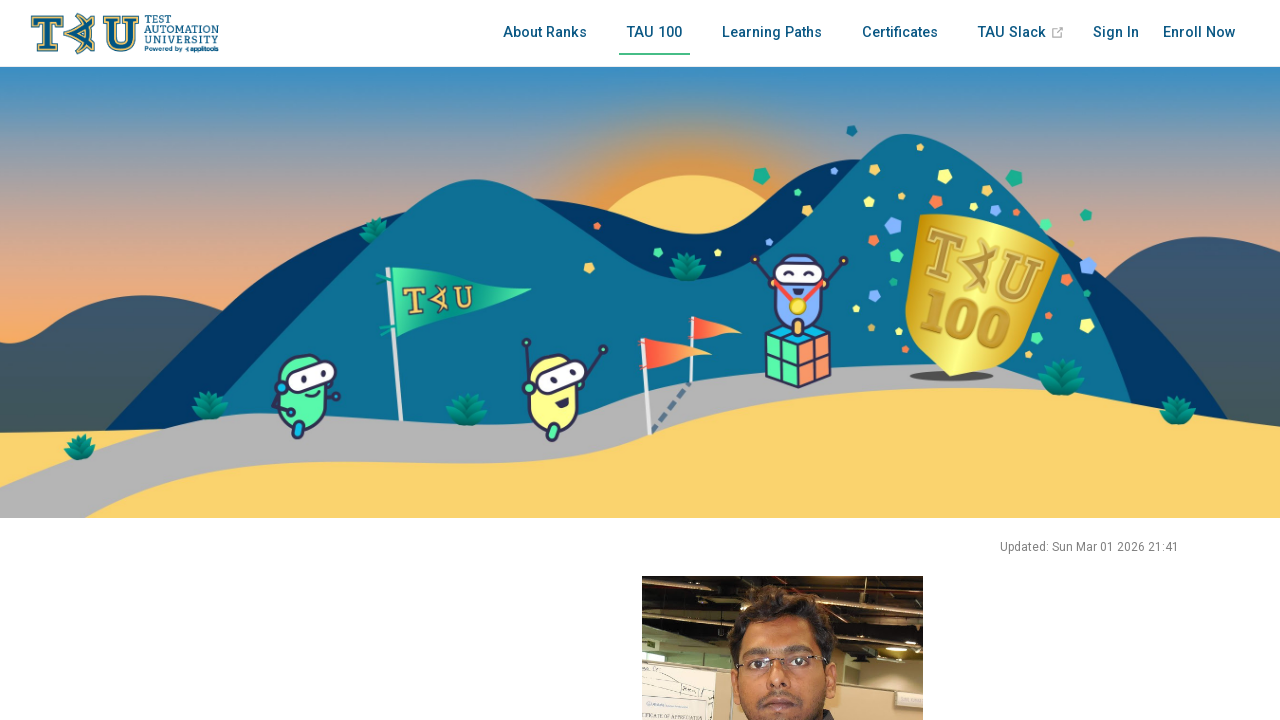

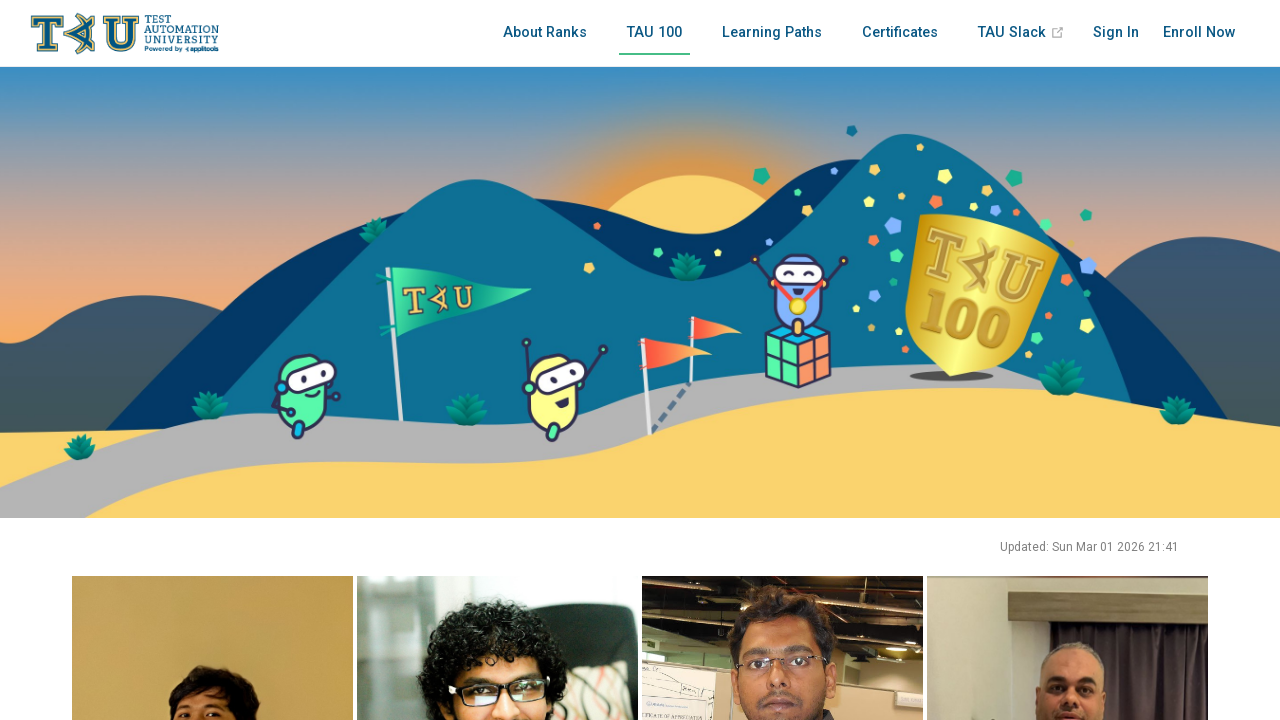